Tests dynamic control functionality by verifying a textbox is initially disabled, then enabling it and confirming it becomes enabled with a success message

Starting URL: https://the-internet.herokuapp.com/dynamic_controls

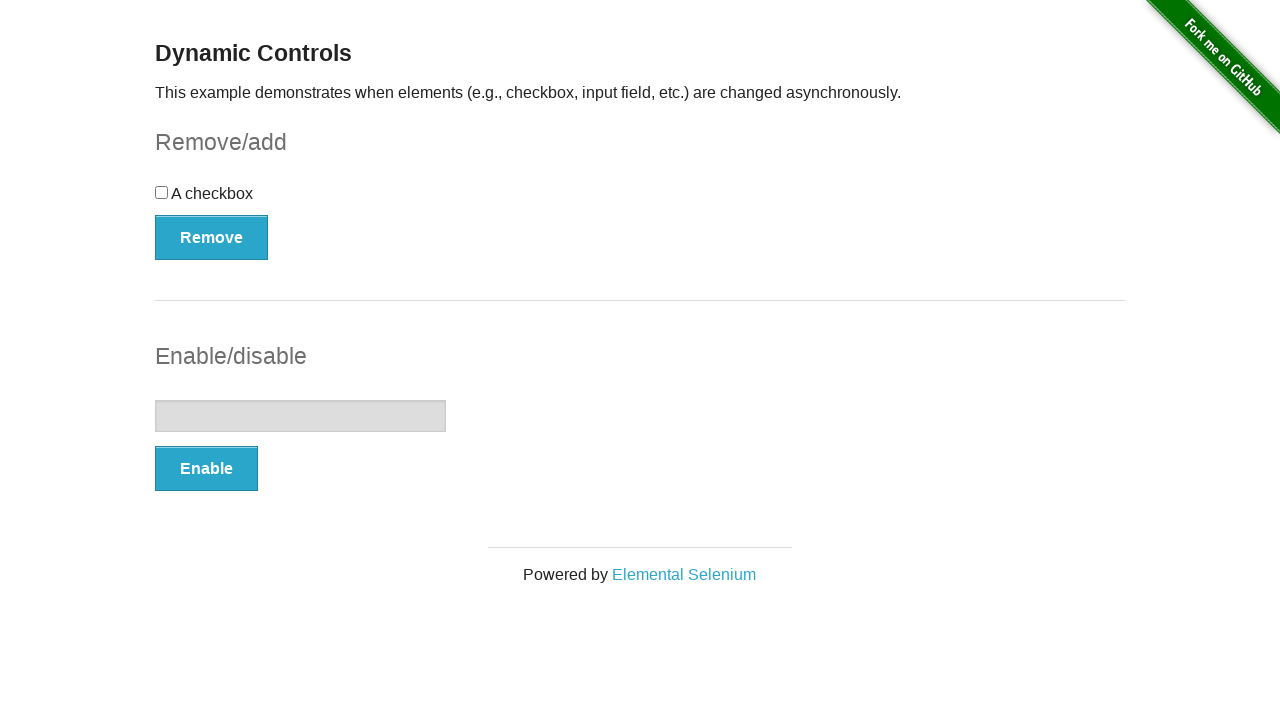

Located the textbox element
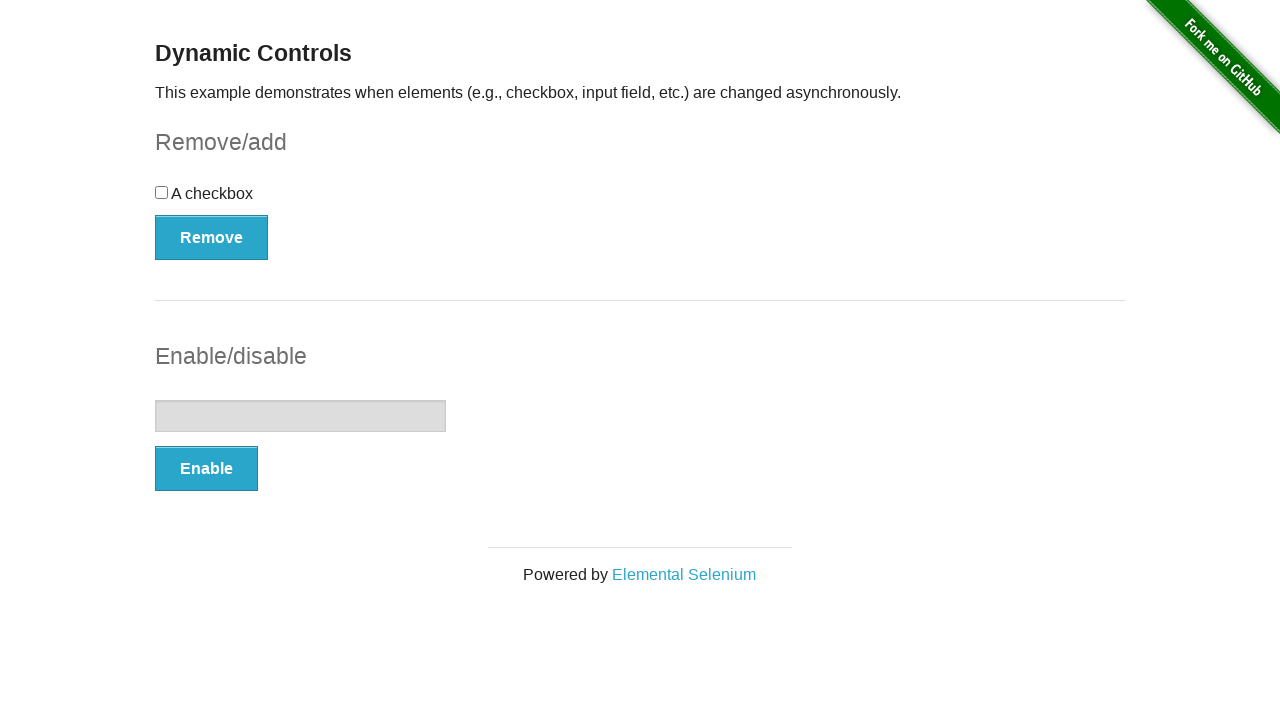

Verified textbox is initially disabled
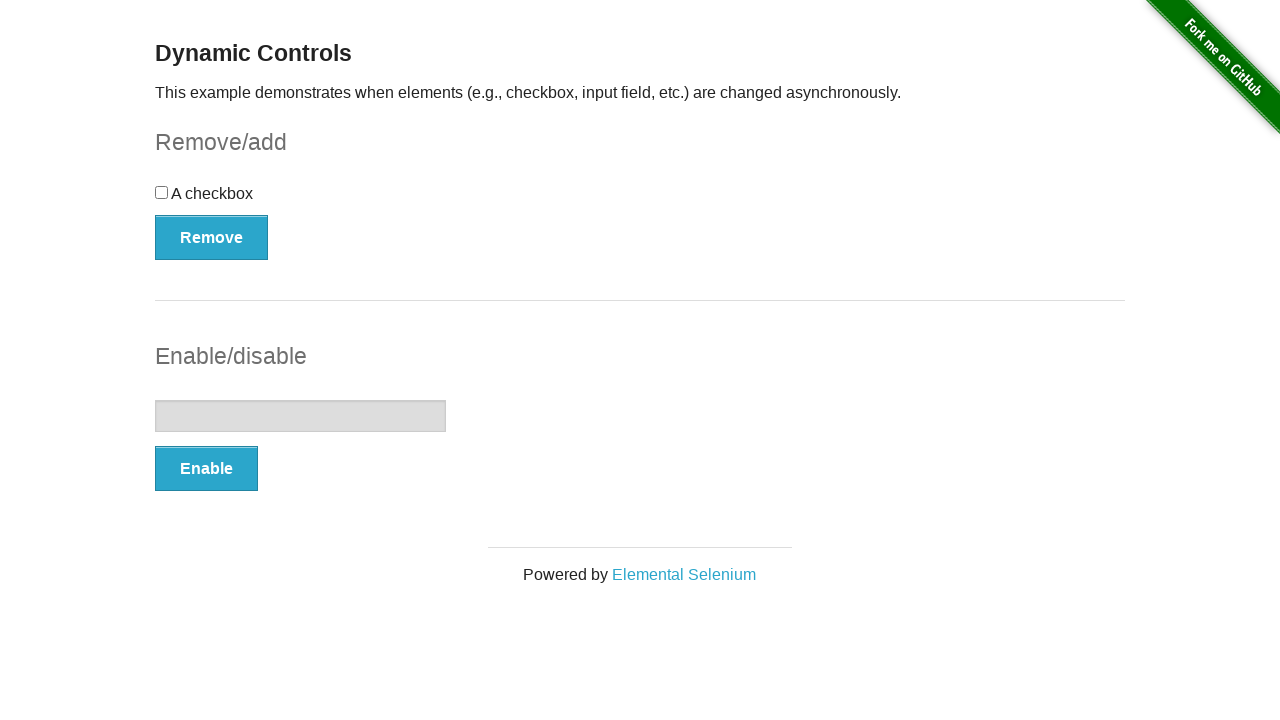

Clicked the Enable button at (206, 469) on button:has-text('Enable')
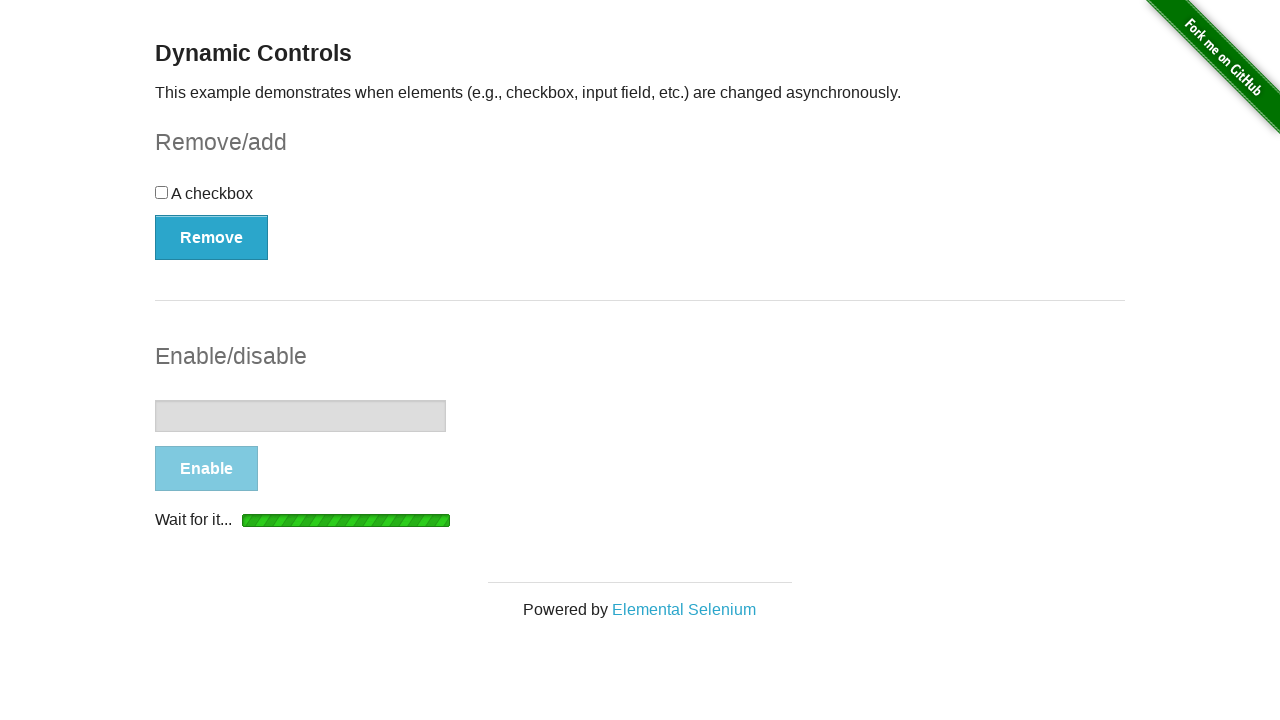

Waited for textbox to become enabled
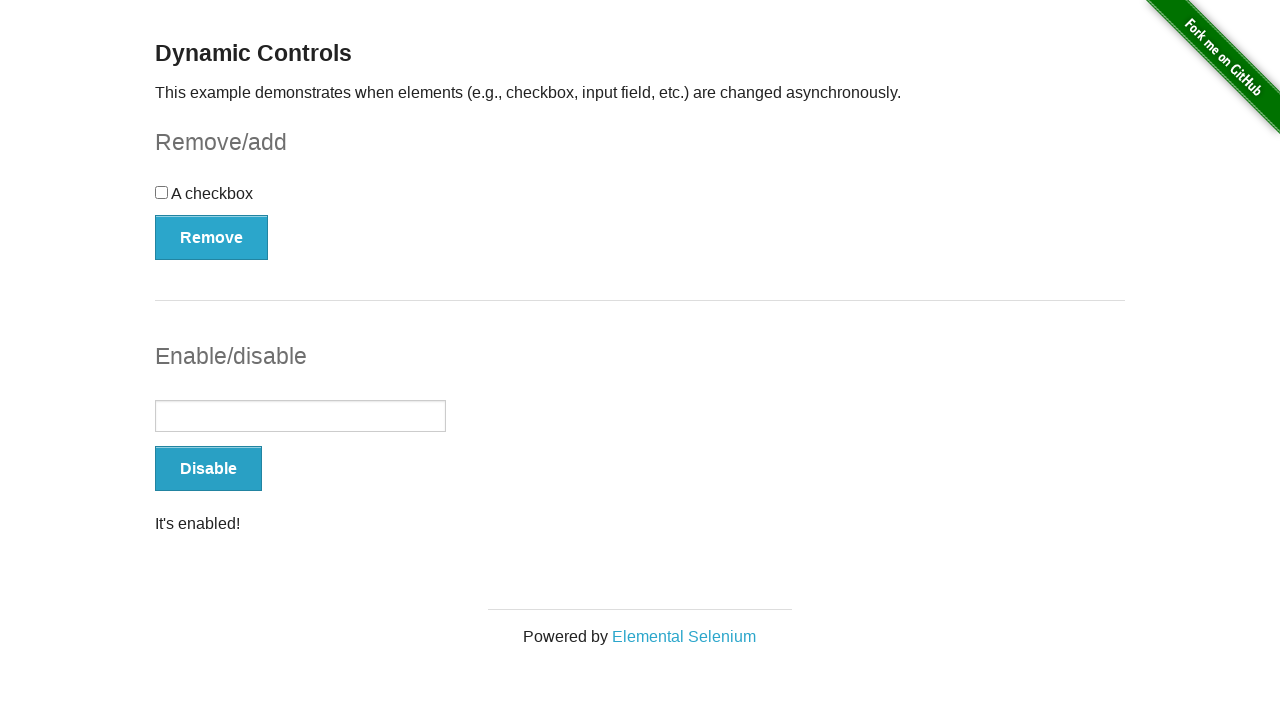

Verified success message 'It's enabled!' is displayed
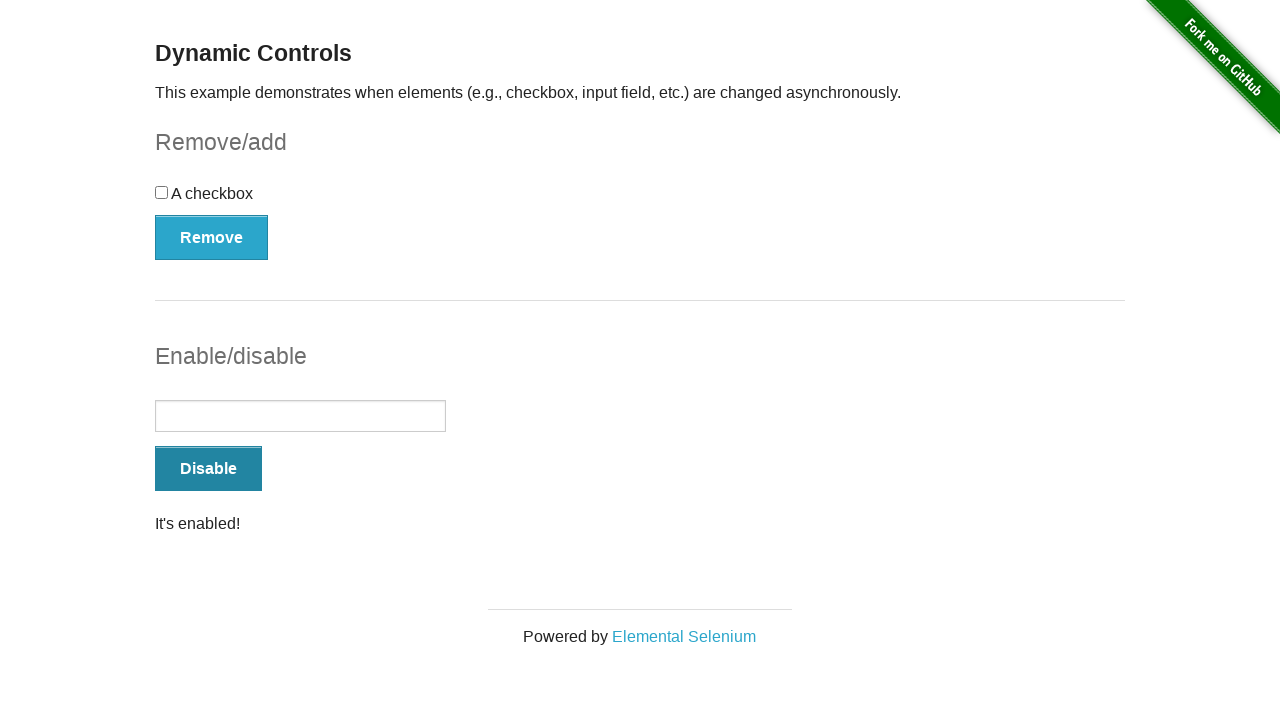

Verified textbox is now enabled
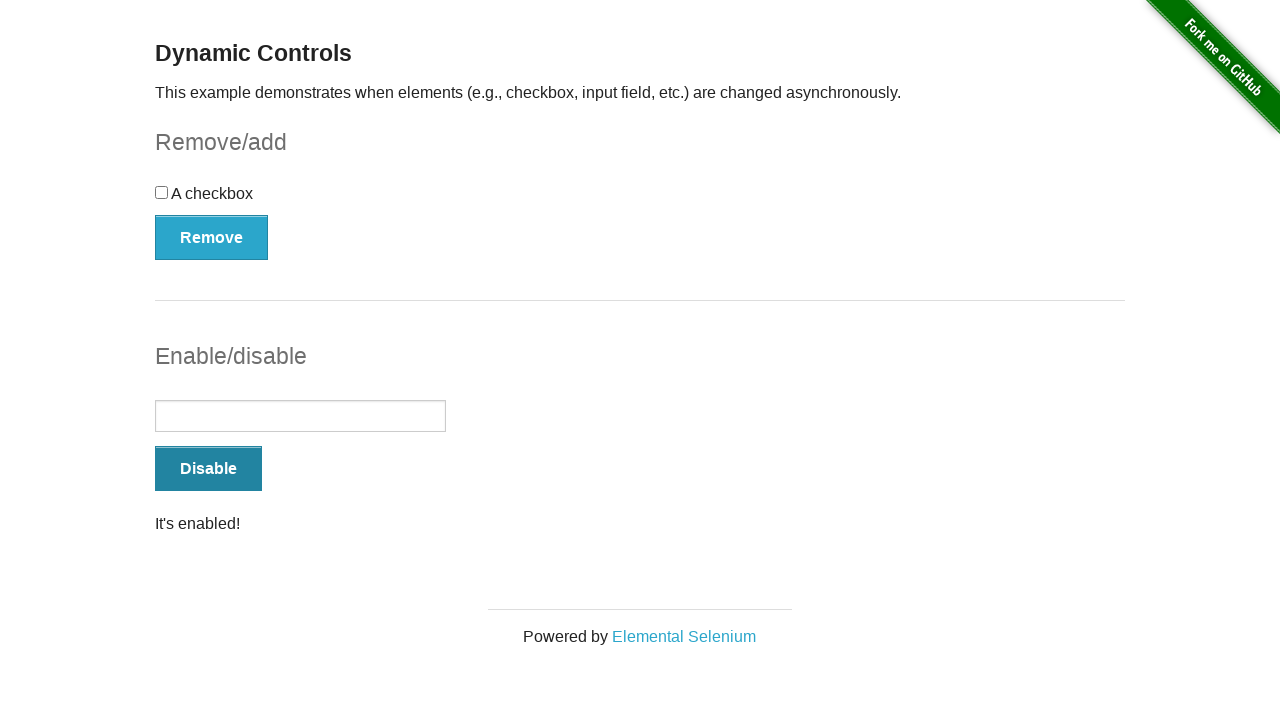

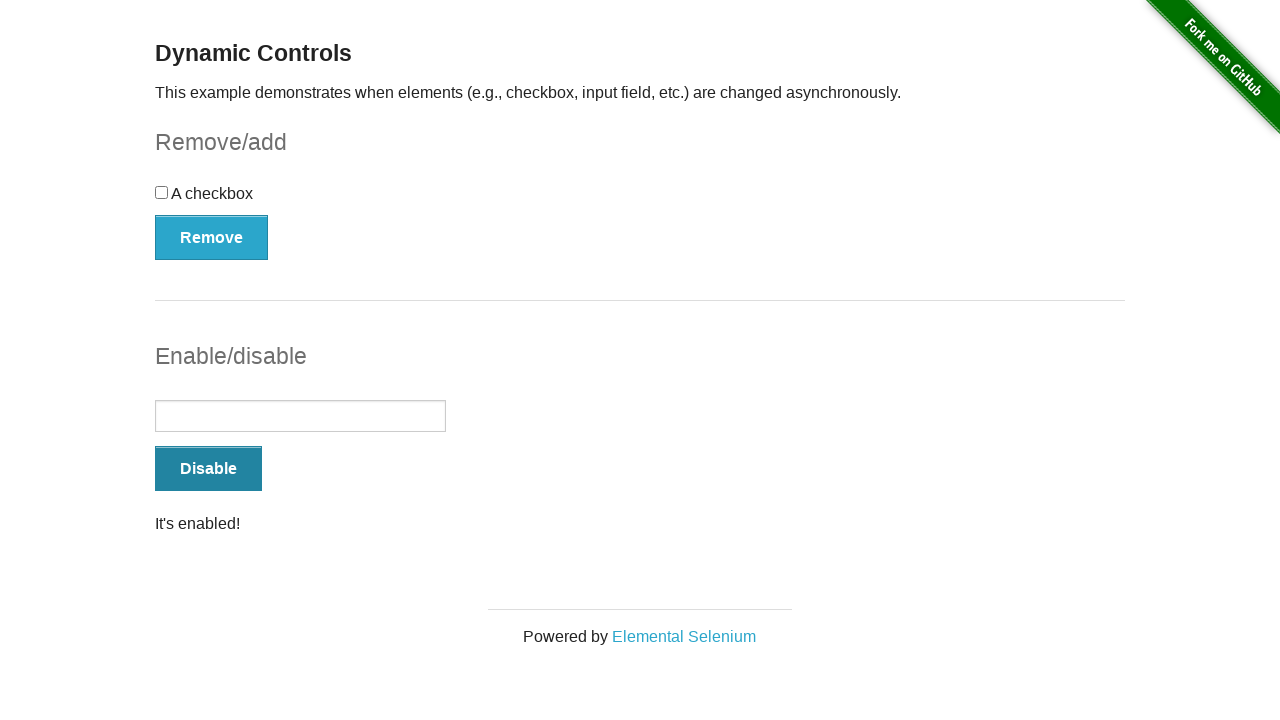